Tests checkbox functionality by selecting all checkboxes, then deselecting them one by one

Starting URL: https://the-internet.herokuapp.com/checkboxes

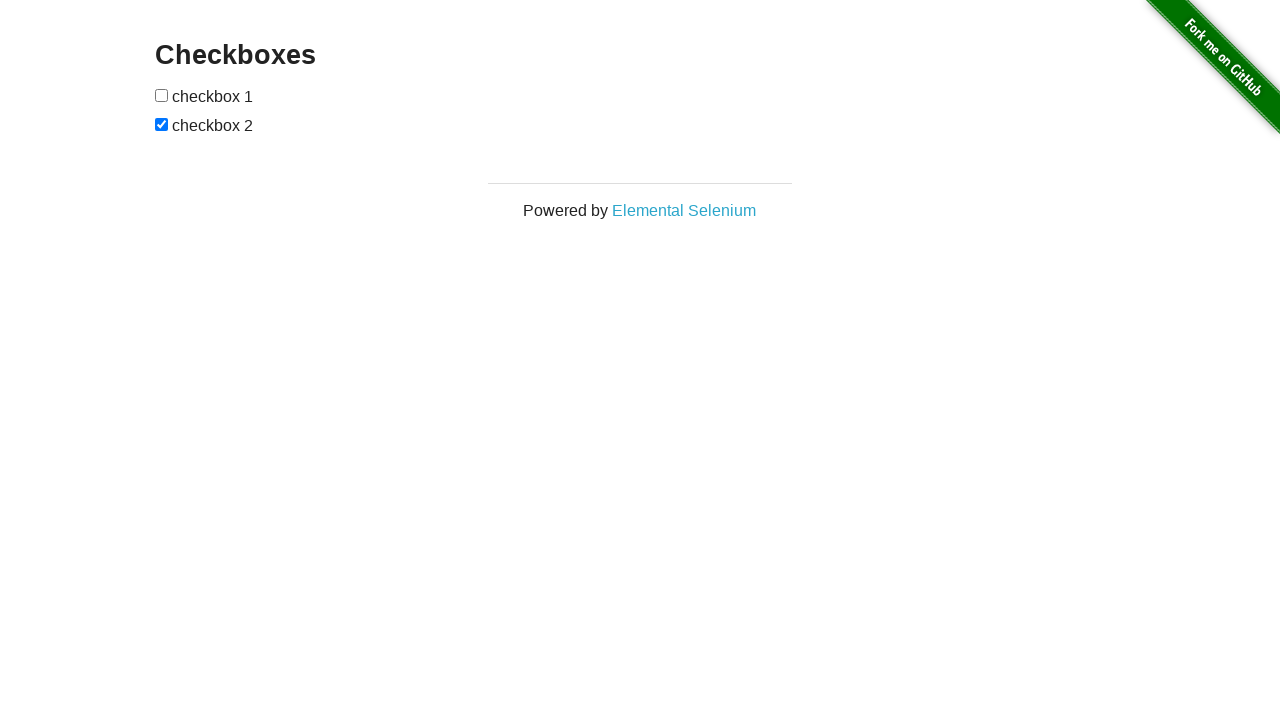

Located all checkboxes on the page
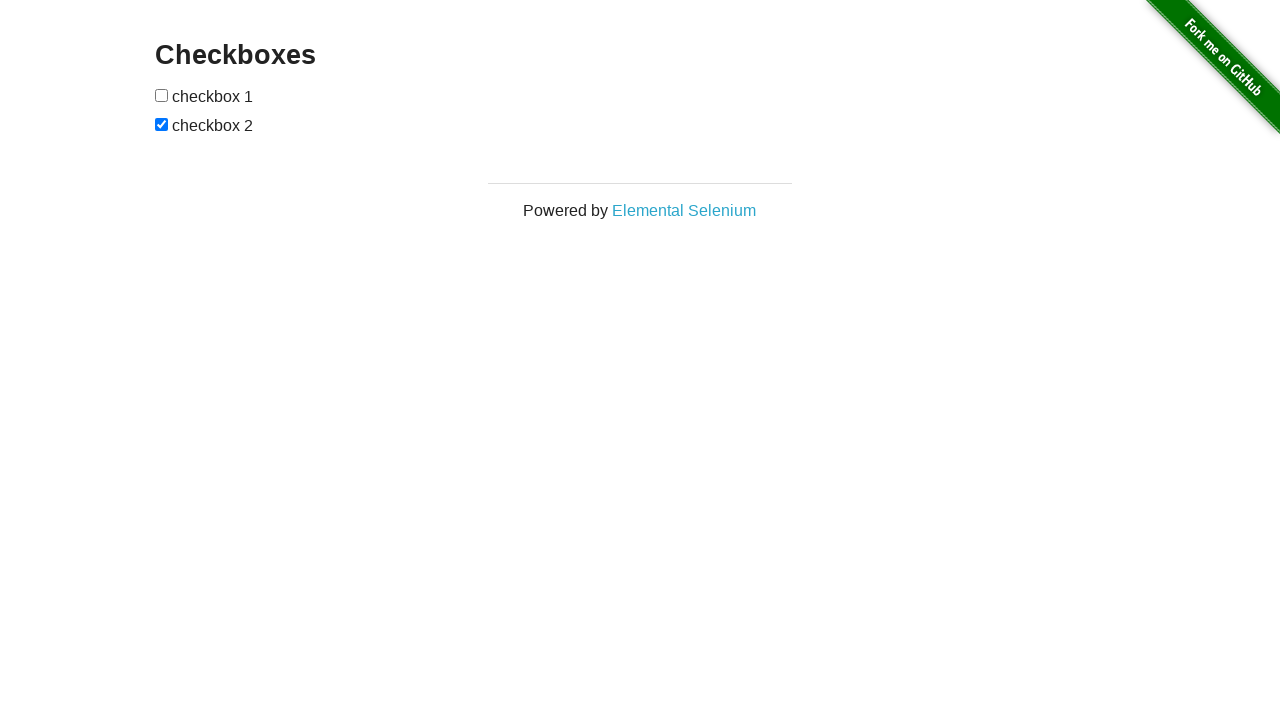

Clicked an unchecked checkbox to select it at (162, 95) on xpath=//*[@type = 'checkbox'] >> nth=0
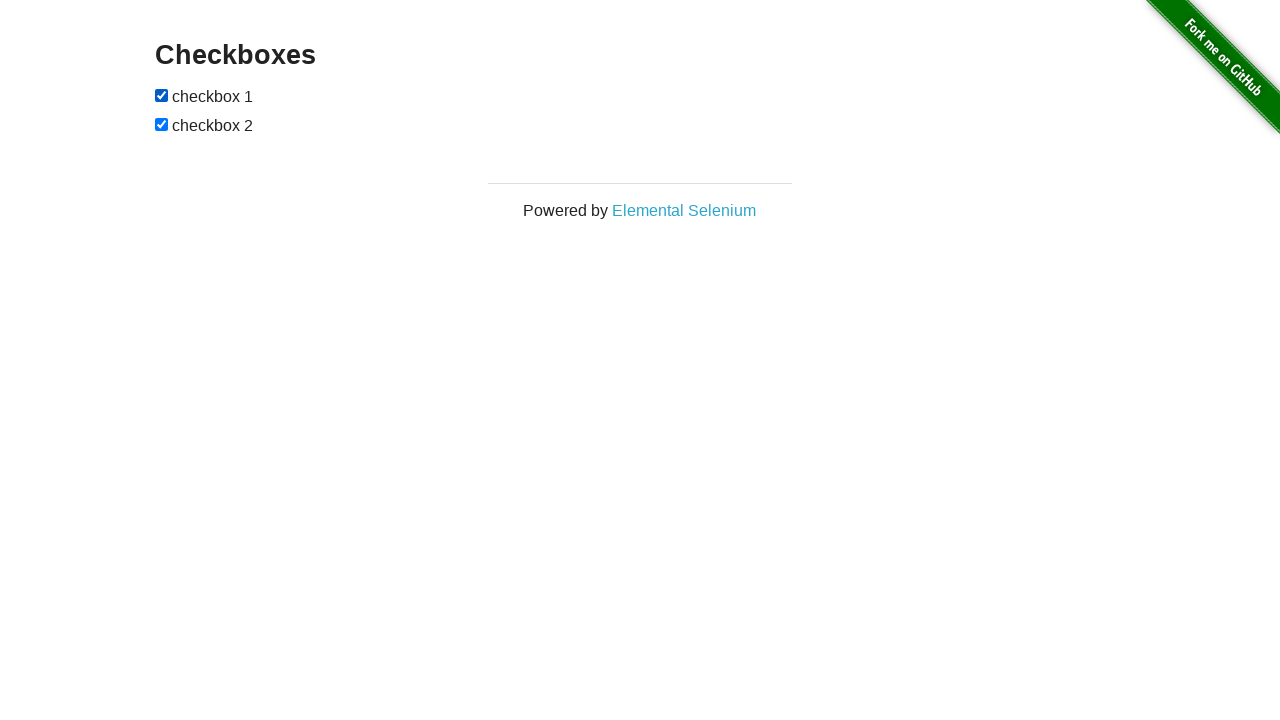

Clicked a checkbox to deselect it at (162, 95) on xpath=//*[@type = 'checkbox'] >> nth=0
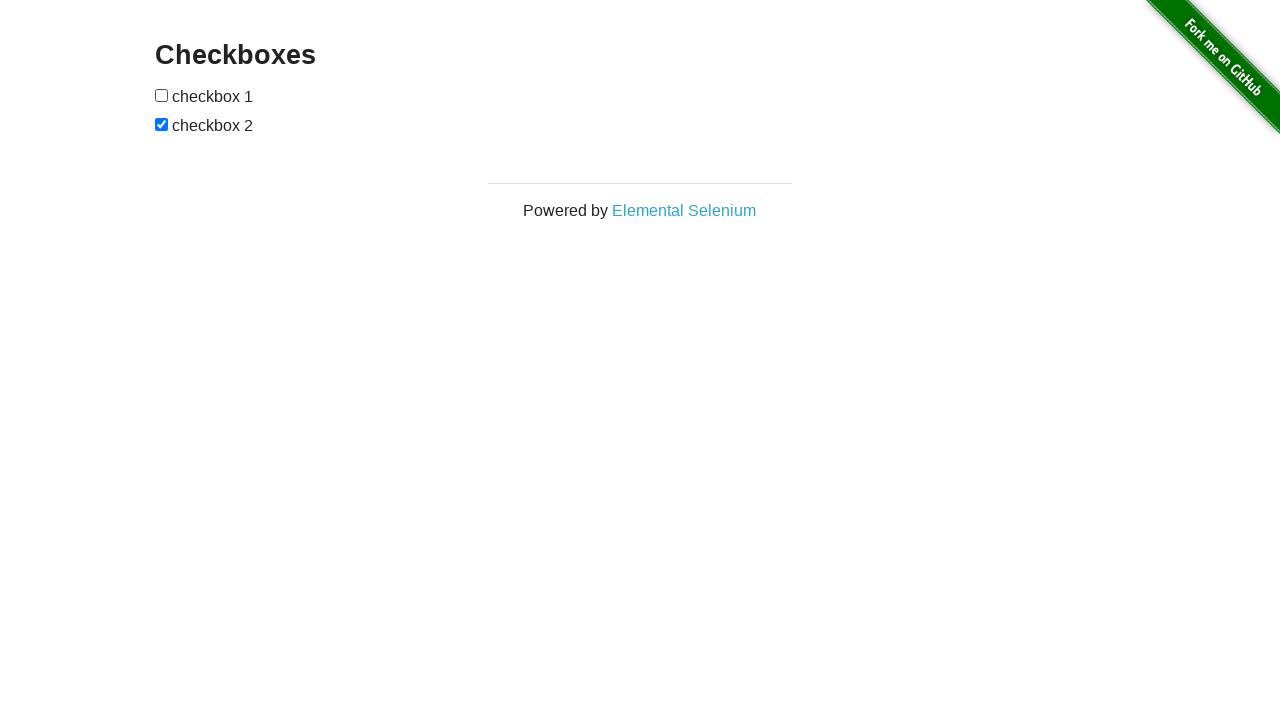

Clicked a checkbox to deselect it at (162, 124) on xpath=//*[@type = 'checkbox'] >> nth=1
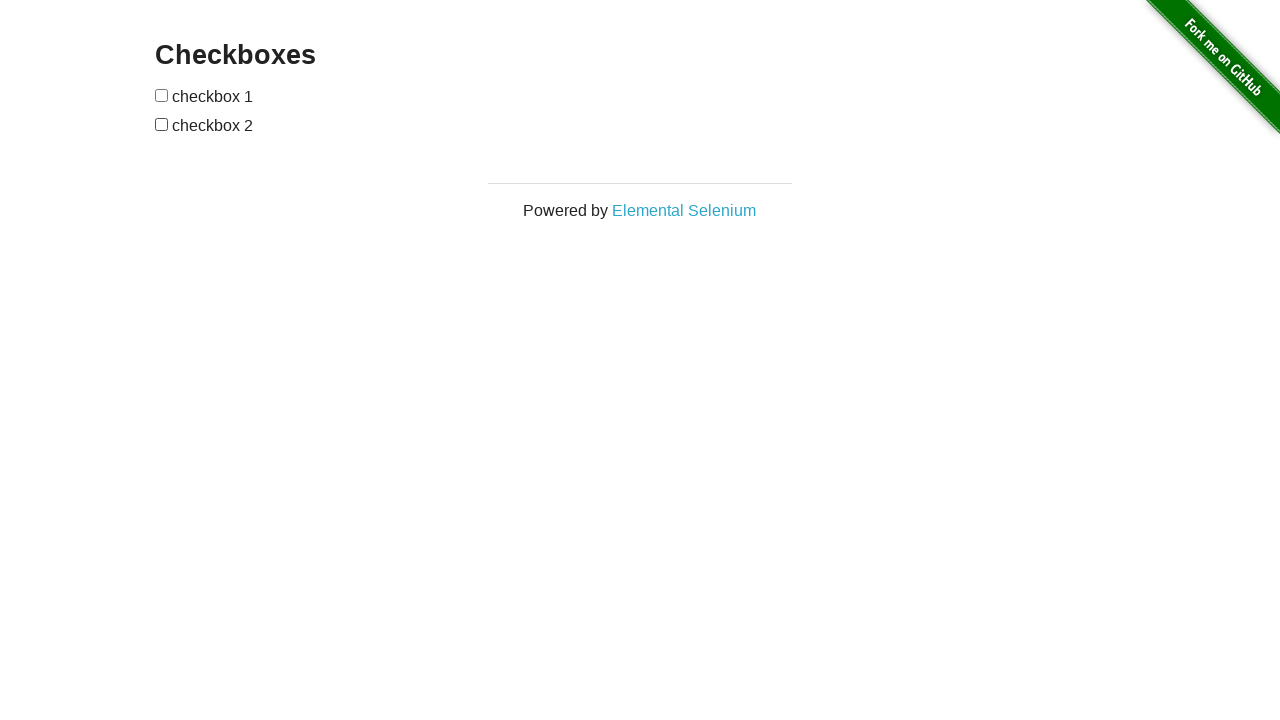

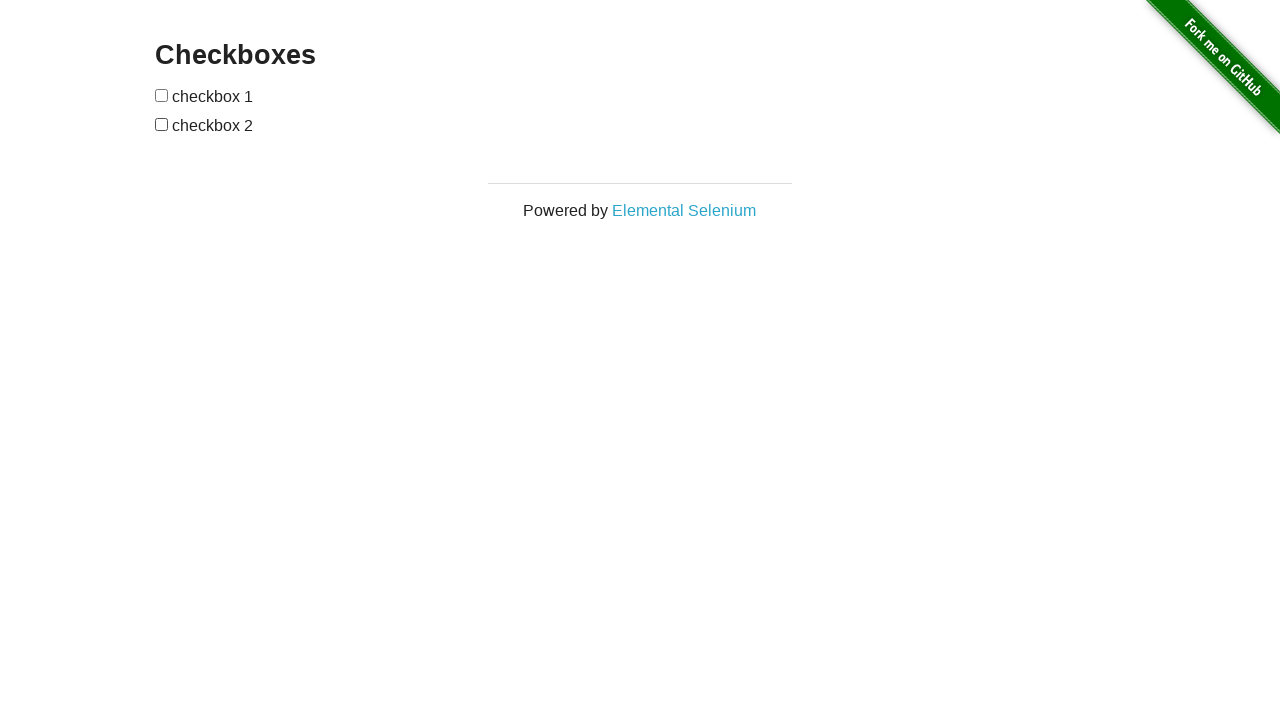